Tests clicking a link that opens a popup window on a blog page, demonstrating multi-window handling behavior.

Starting URL: https://omayo.blogspot.com/

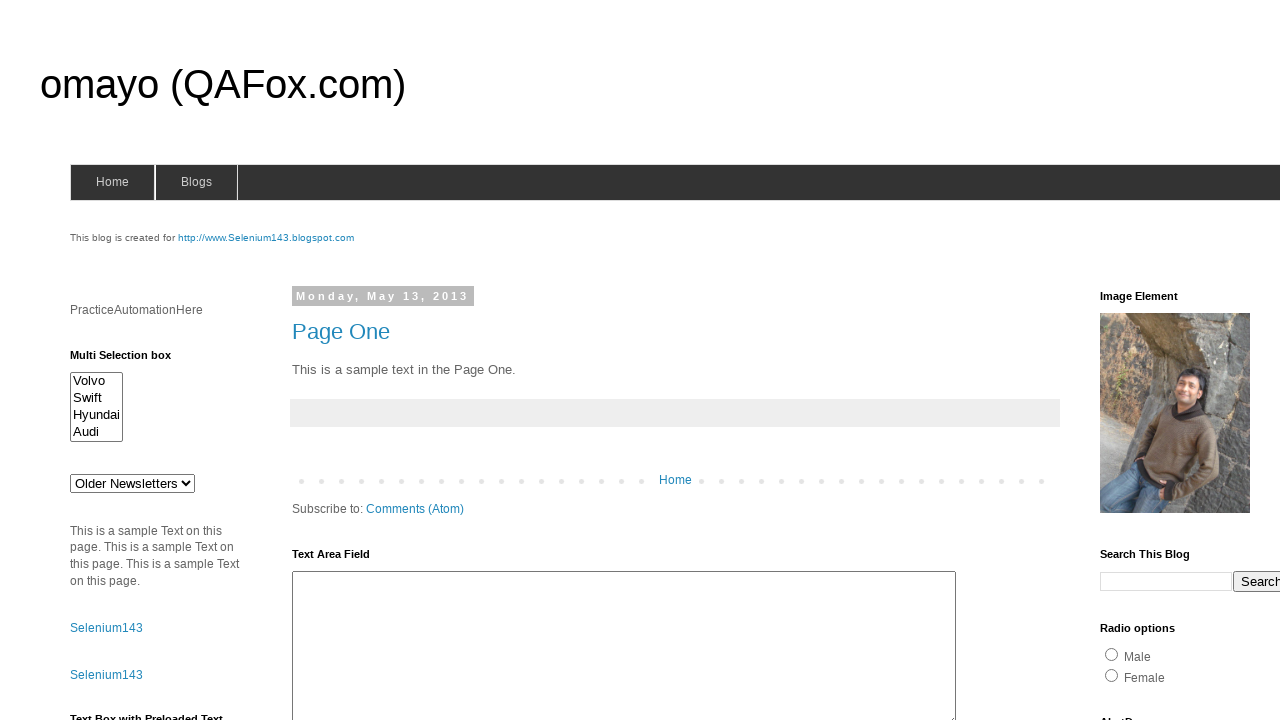

Clicked link to open popup window at (132, 360) on text=Open a popup window
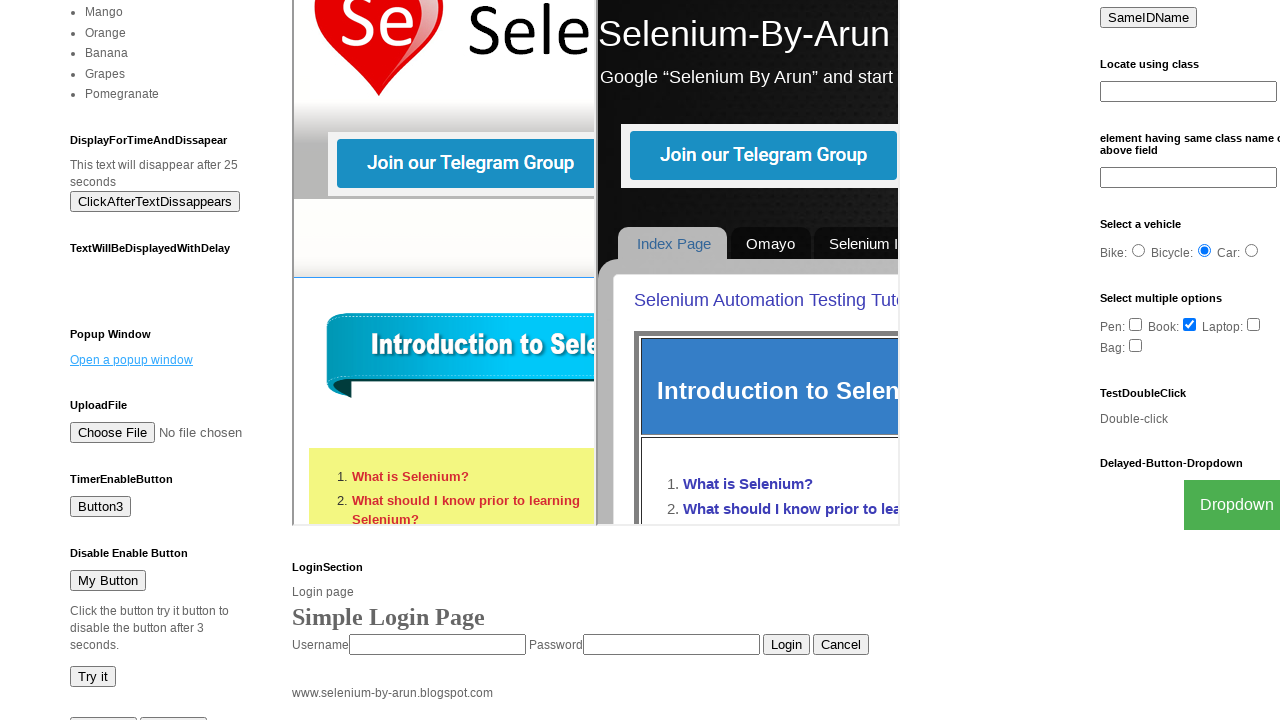

Waited 1 second for popup window to open
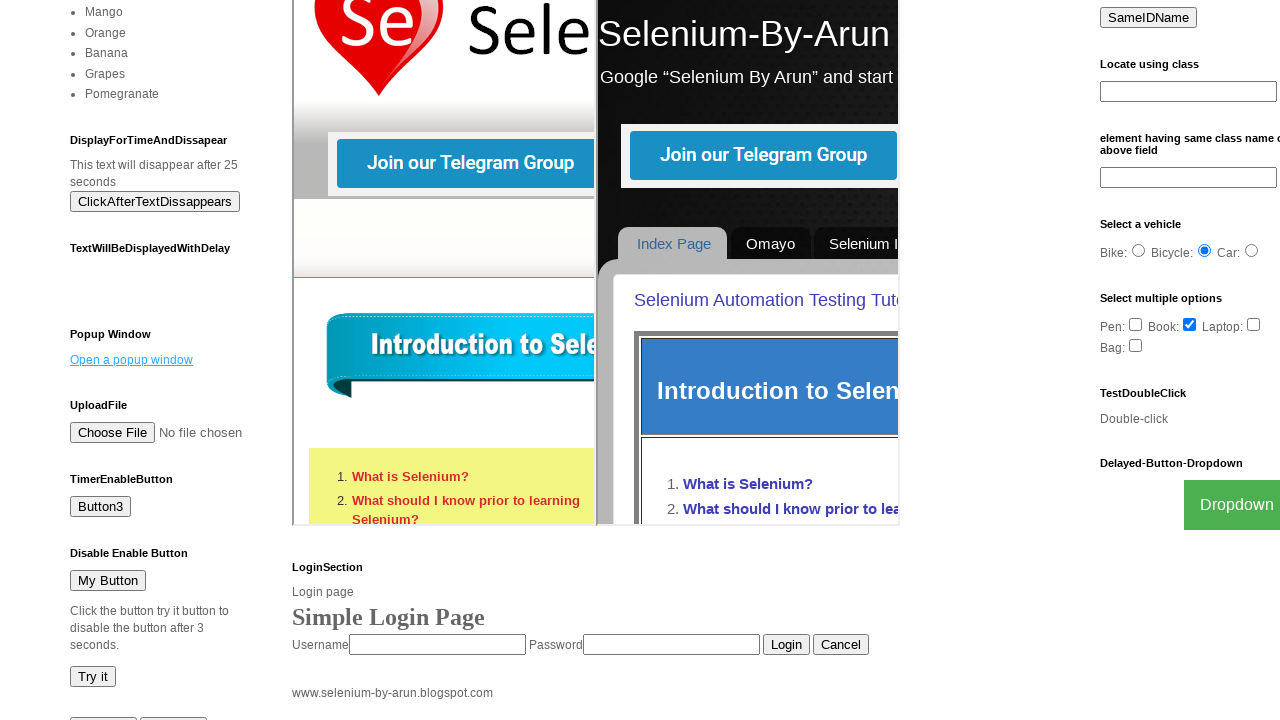

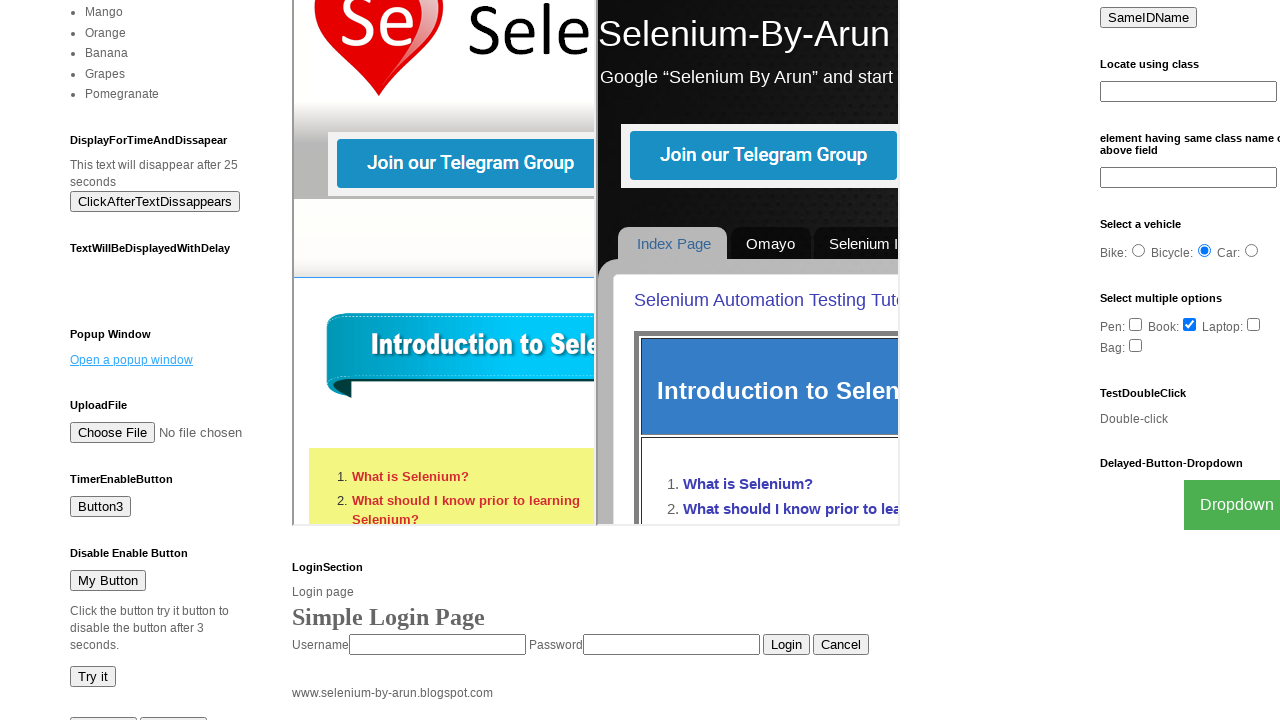